Tests unmarking items as complete by unchecking their checkboxes

Starting URL: https://demo.playwright.dev/todomvc

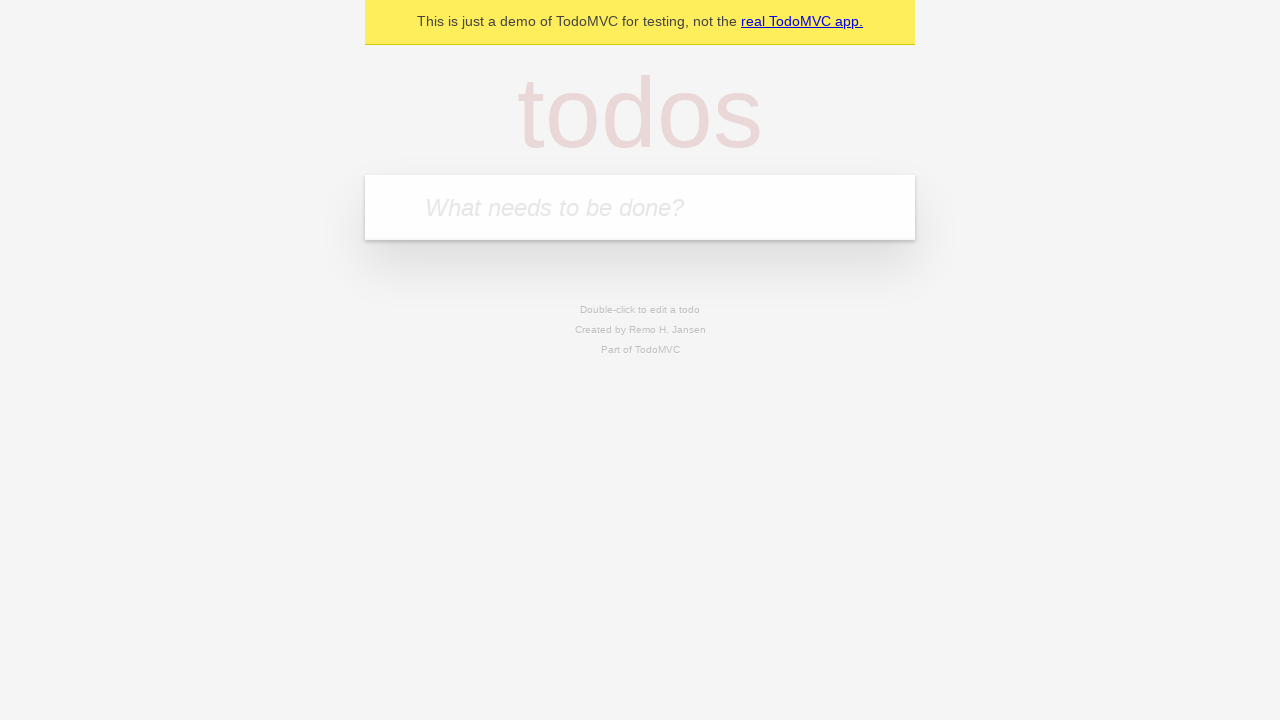

Filled todo input with 'buy some cheese' on internal:attr=[placeholder="What needs to be done?"i]
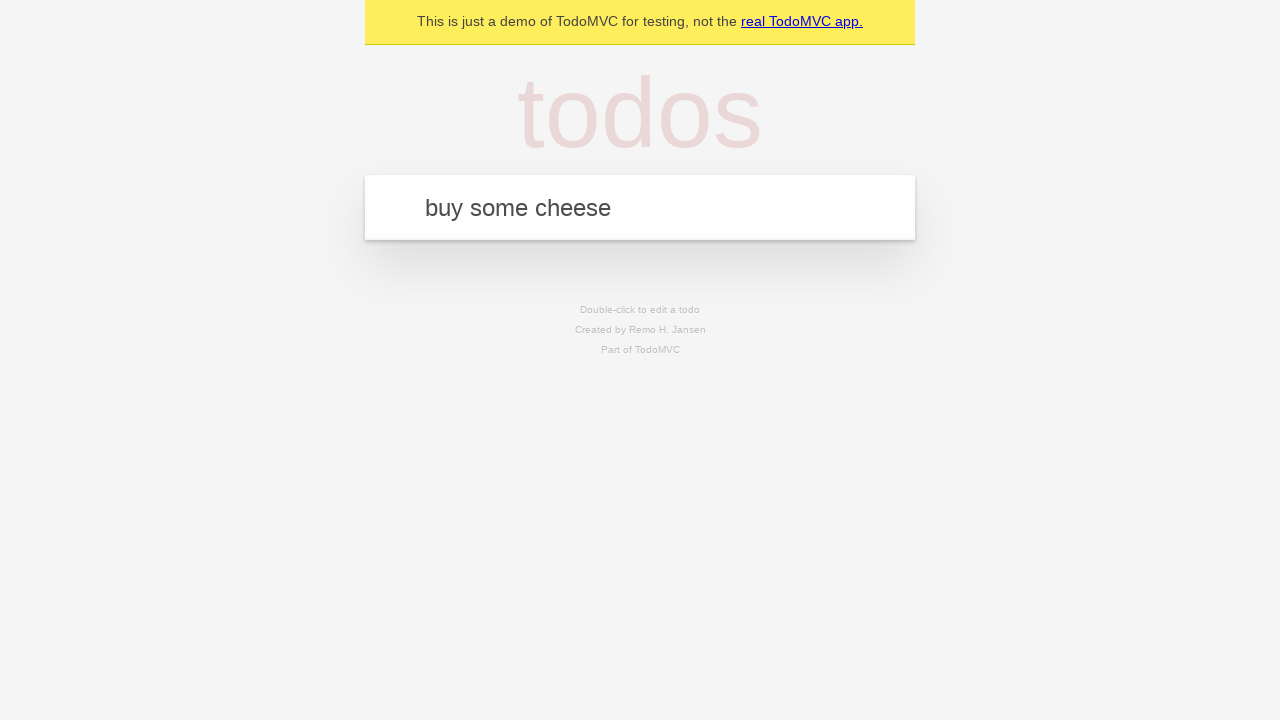

Pressed Enter to create todo 'buy some cheese' on internal:attr=[placeholder="What needs to be done?"i]
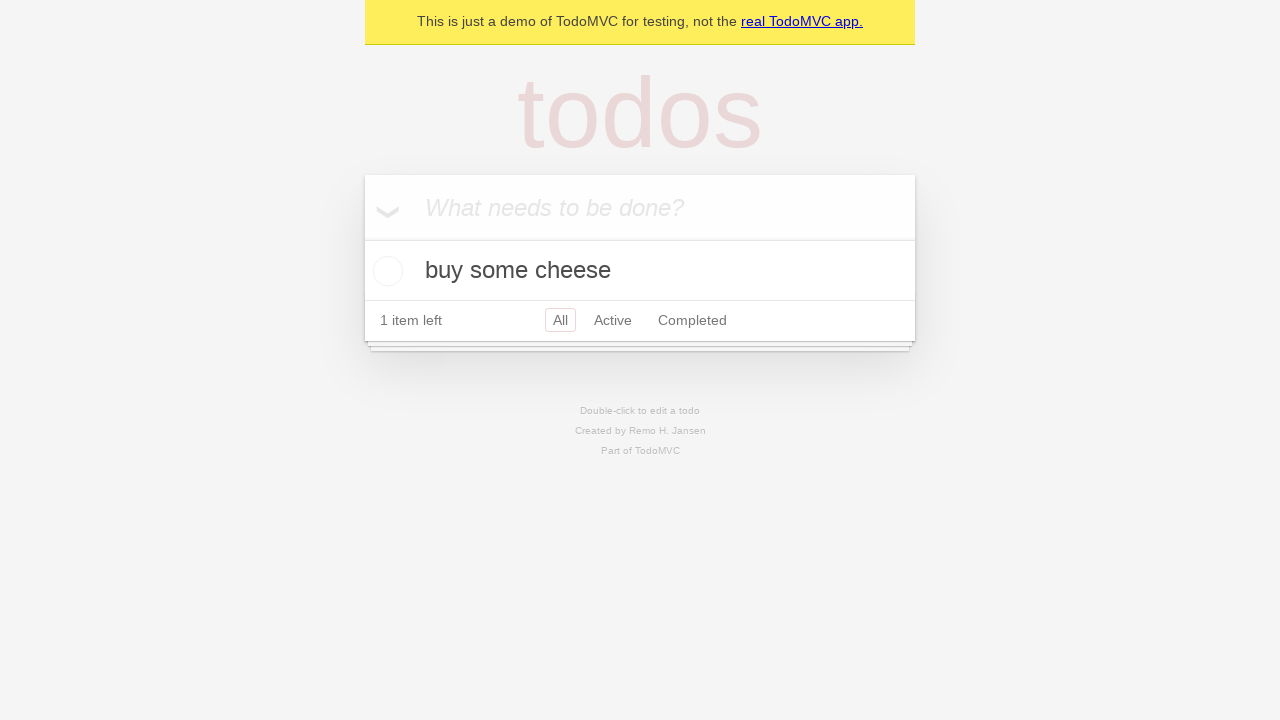

Filled todo input with 'feed the cat' on internal:attr=[placeholder="What needs to be done?"i]
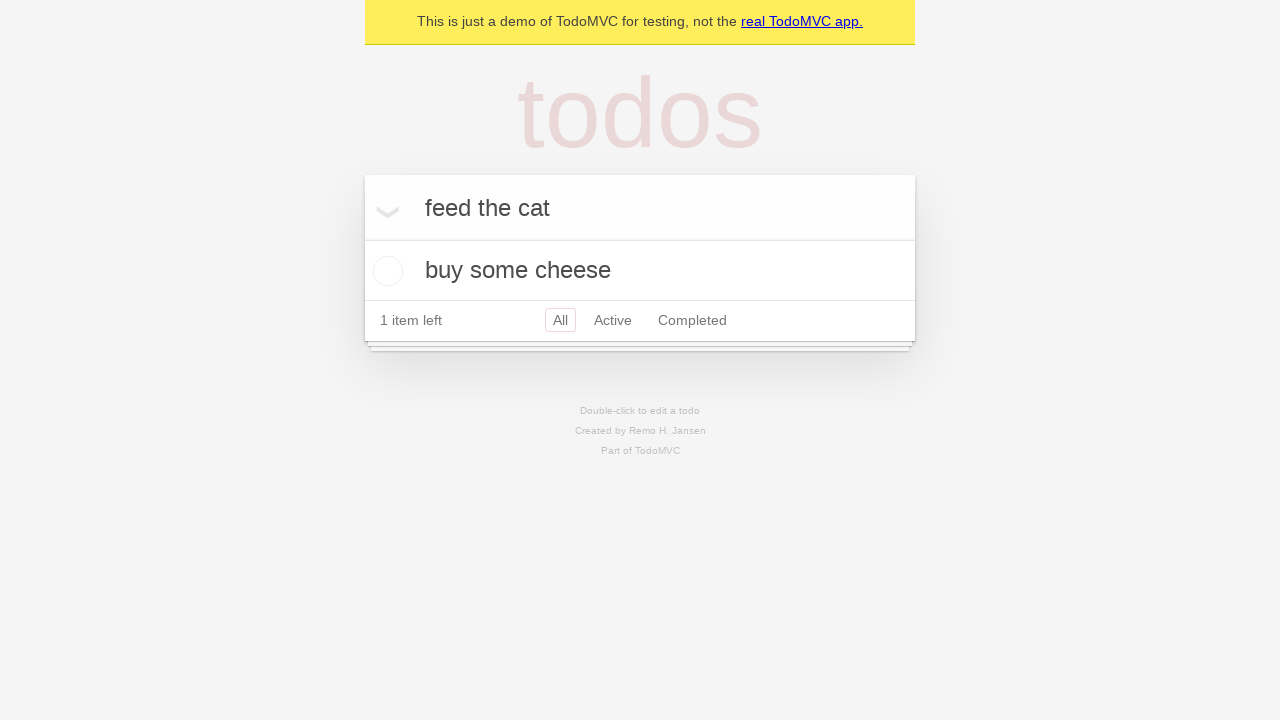

Pressed Enter to create todo 'feed the cat' on internal:attr=[placeholder="What needs to be done?"i]
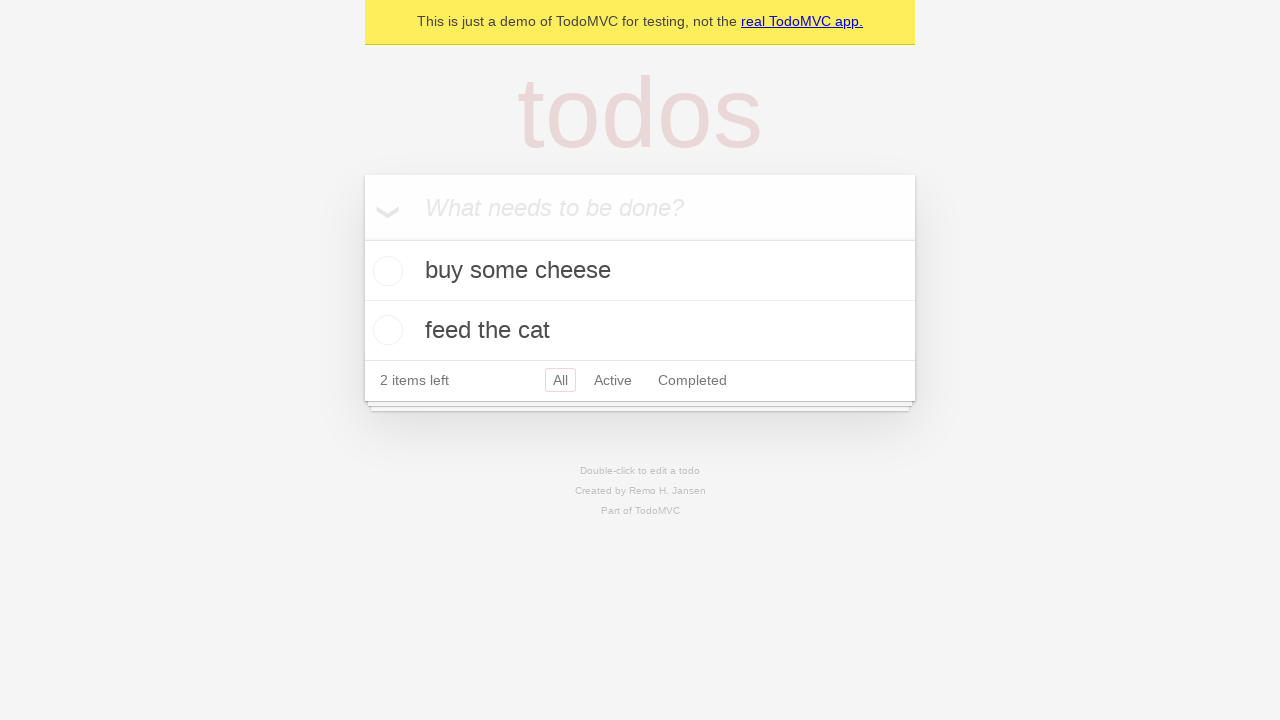

Waited for both todo items to be loaded
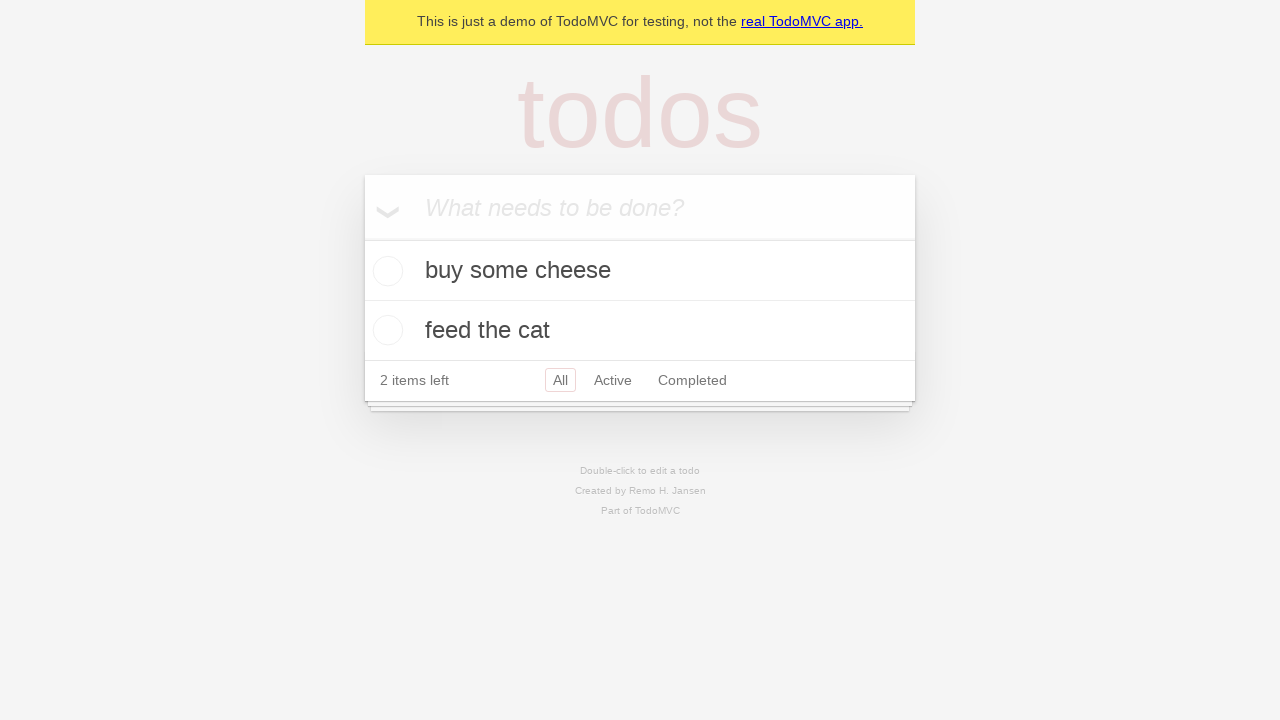

Located first todo item
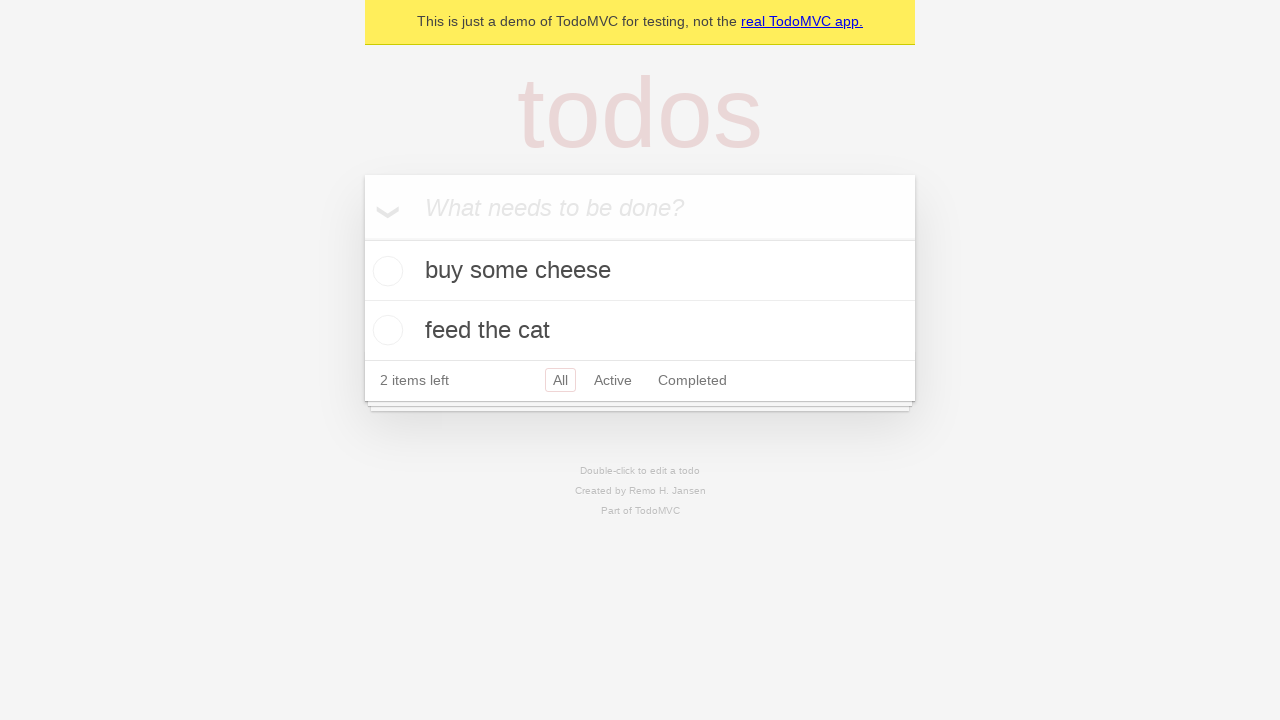

Located checkbox for first todo item
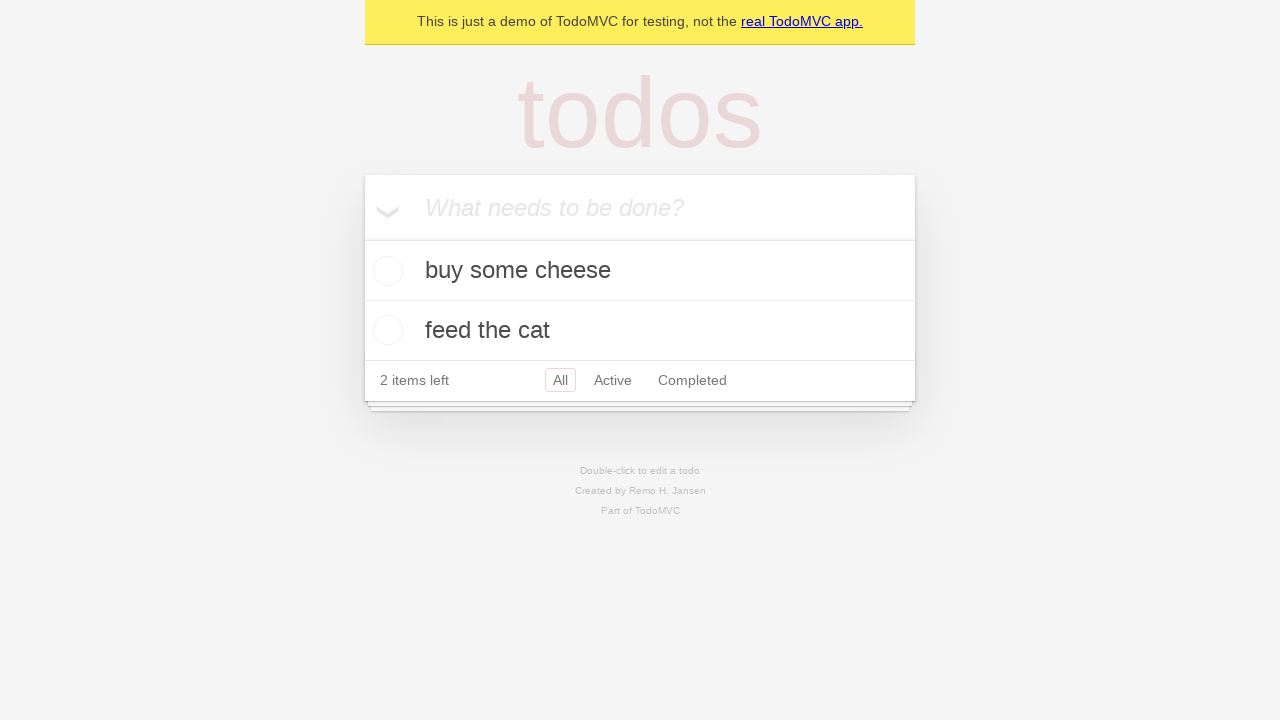

Checked the first todo item at (385, 271) on internal:testid=[data-testid="todo-item"s] >> nth=0 >> internal:role=checkbox
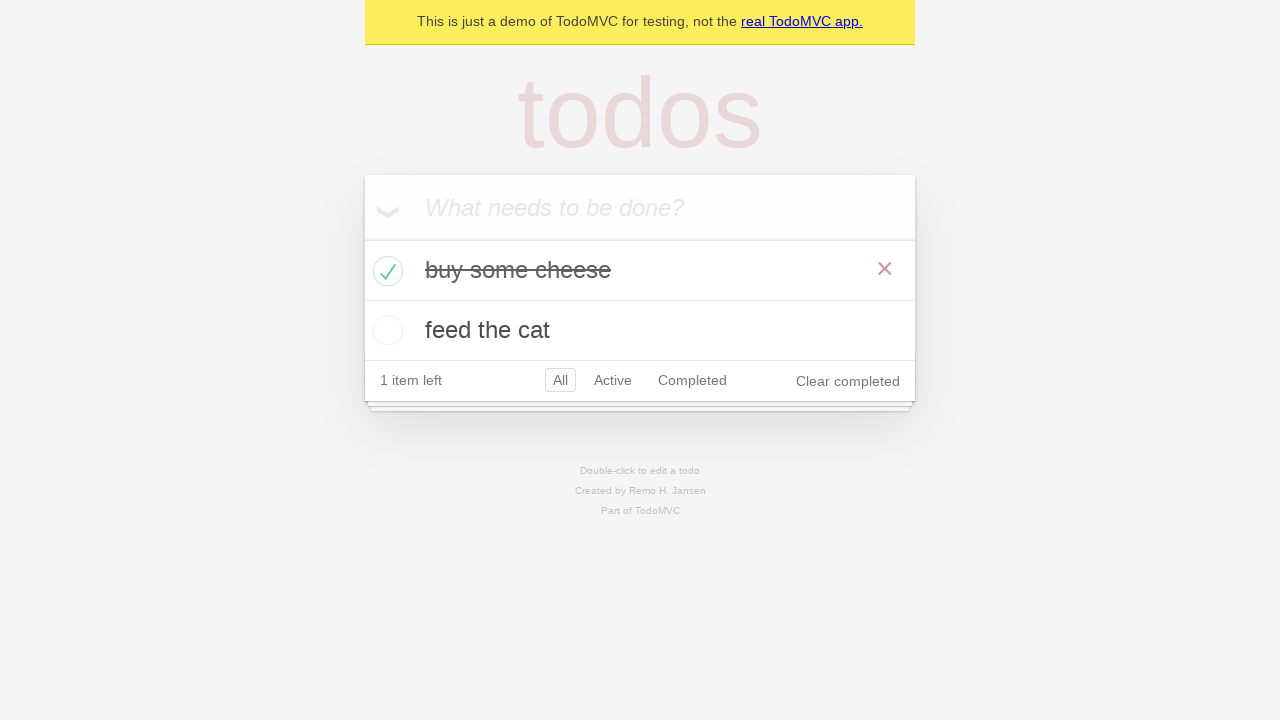

Unchecked the first todo item to mark it as incomplete at (385, 271) on internal:testid=[data-testid="todo-item"s] >> nth=0 >> internal:role=checkbox
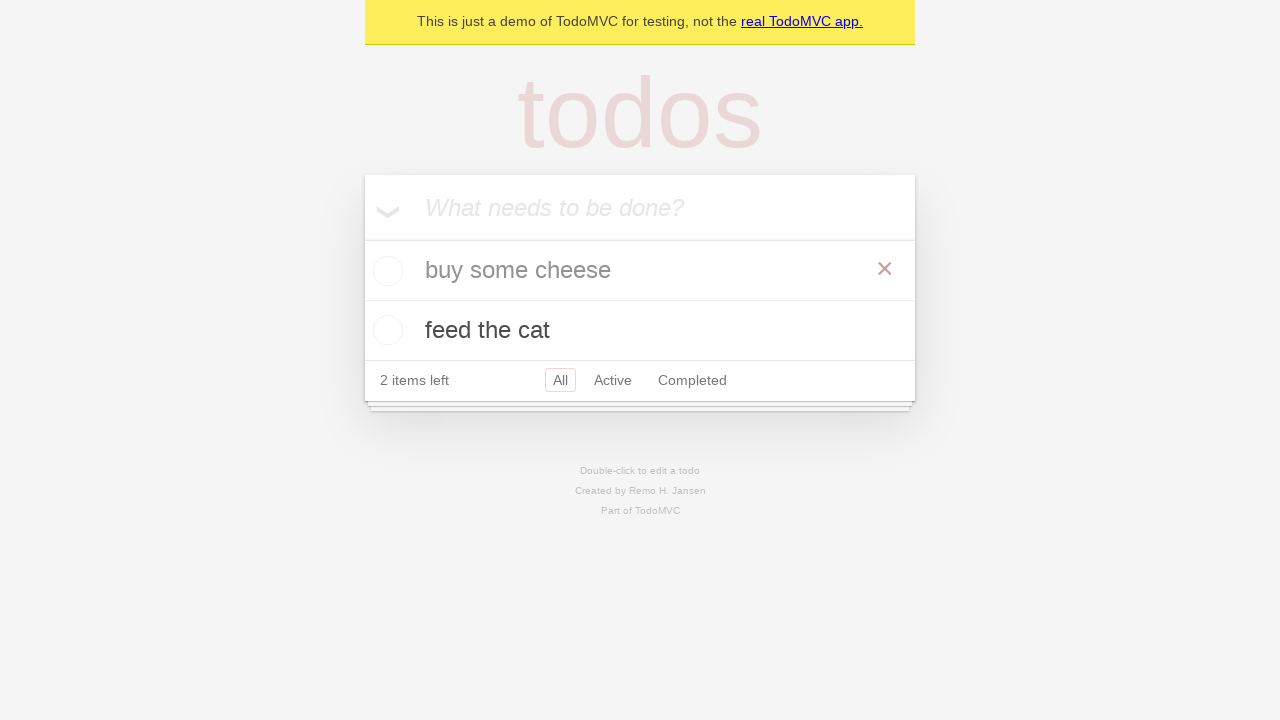

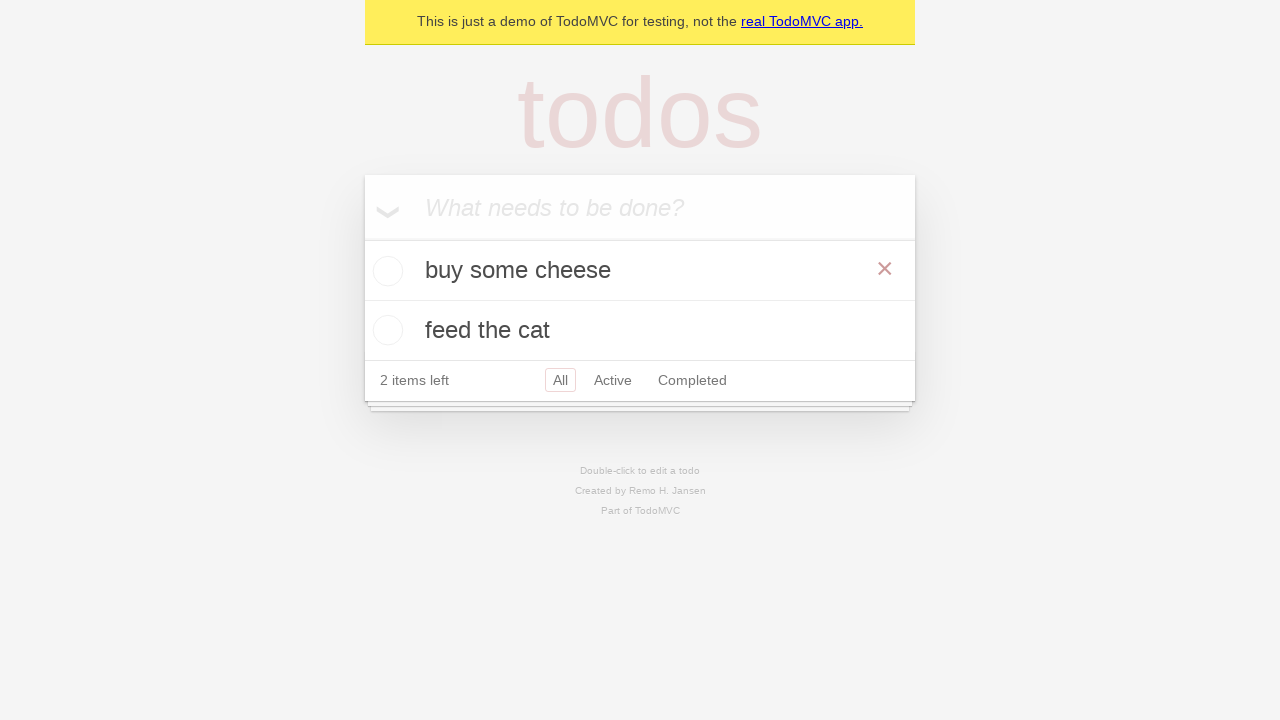